Tests JavaScript confirmation alerts by triggering the alert twice, accepting it the first time and dismissing it the second time

Starting URL: https://the-internet.herokuapp.com/javascript_alerts

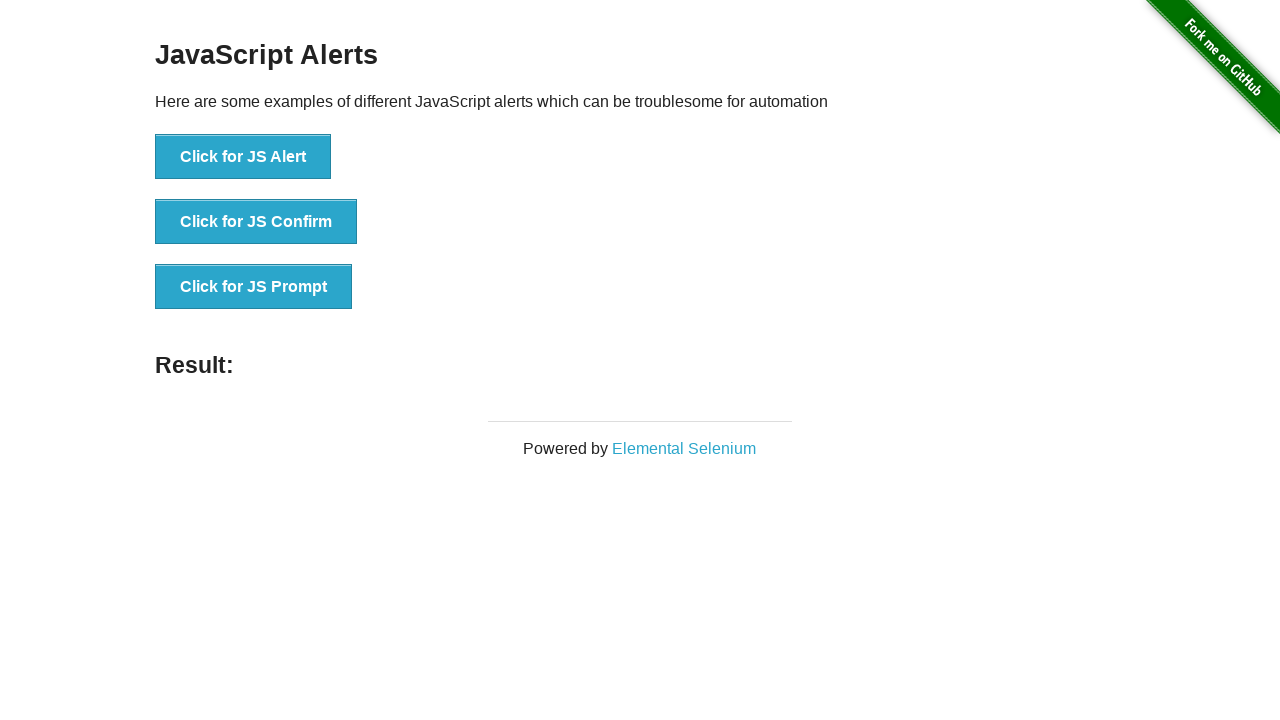

Set up dialog handler to accept the first confirmation alert
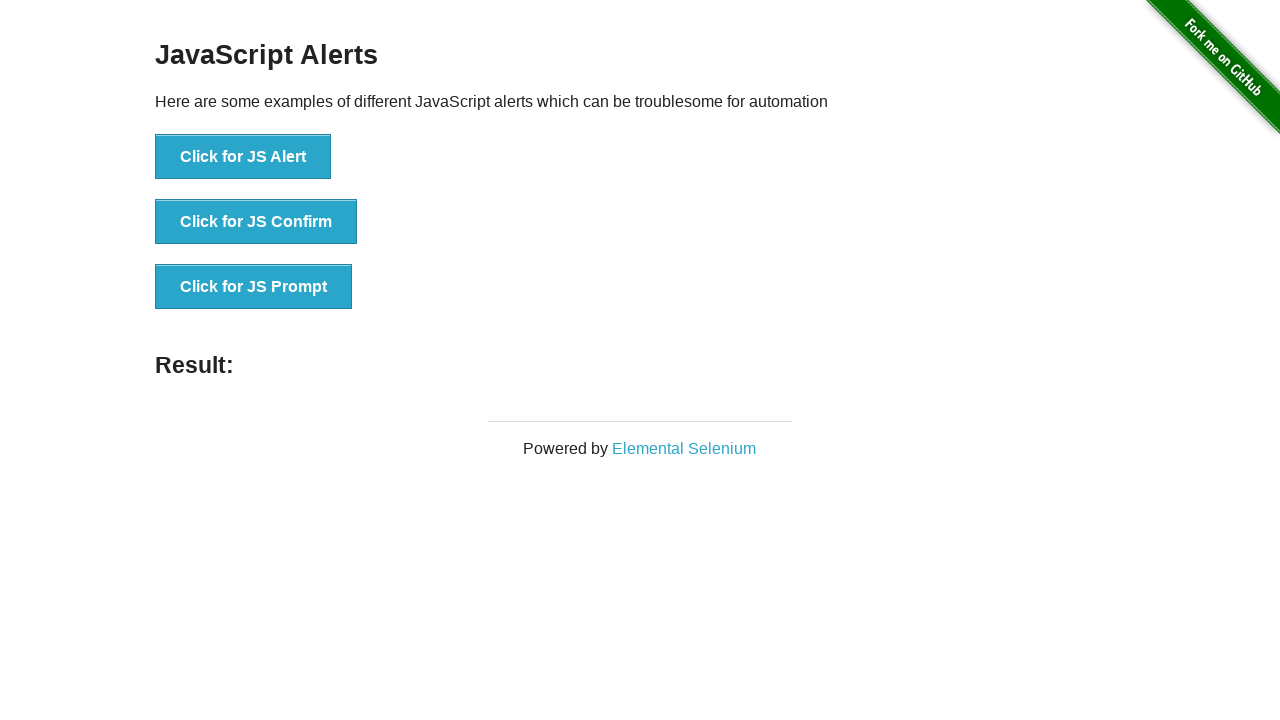

Clicked button to trigger first confirmation alert at (256, 222) on xpath=//button[@onclick='jsConfirm()']
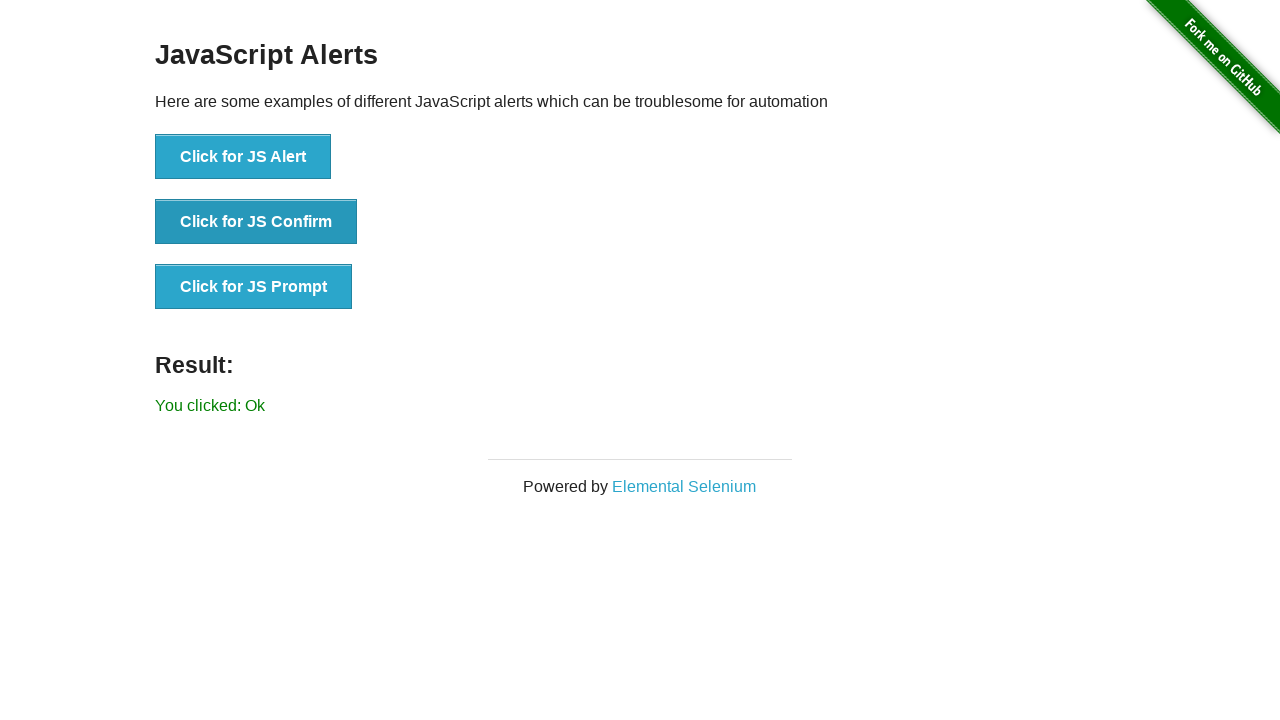

Waited for first confirmation alert result to be processed
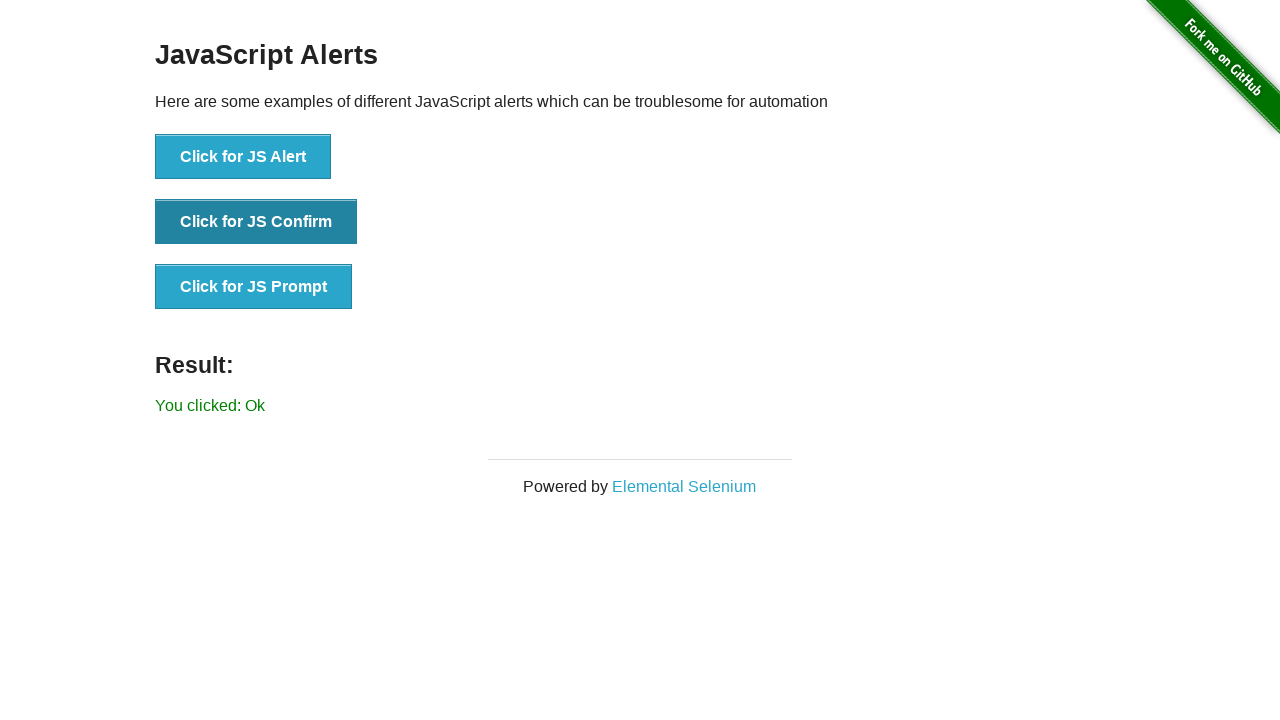

Set up dialog handler to dismiss the second confirmation alert
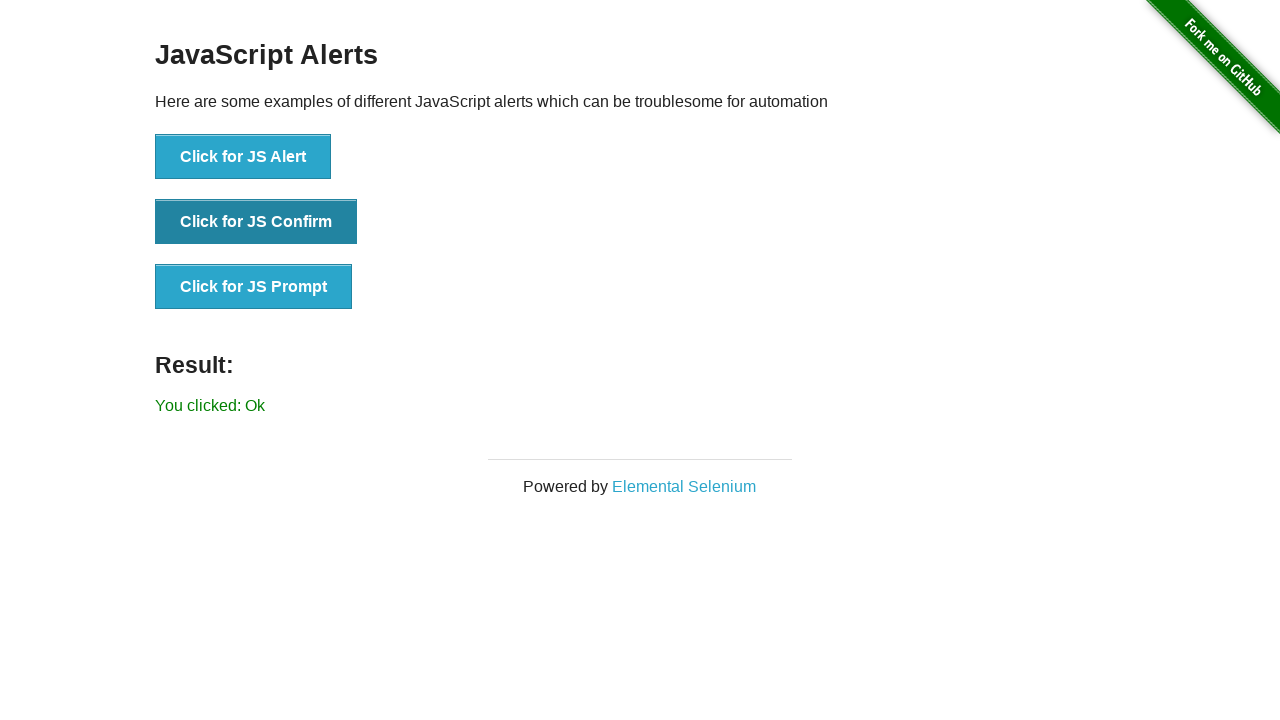

Clicked button to trigger second confirmation alert at (256, 222) on xpath=//button[@onclick='jsConfirm()']
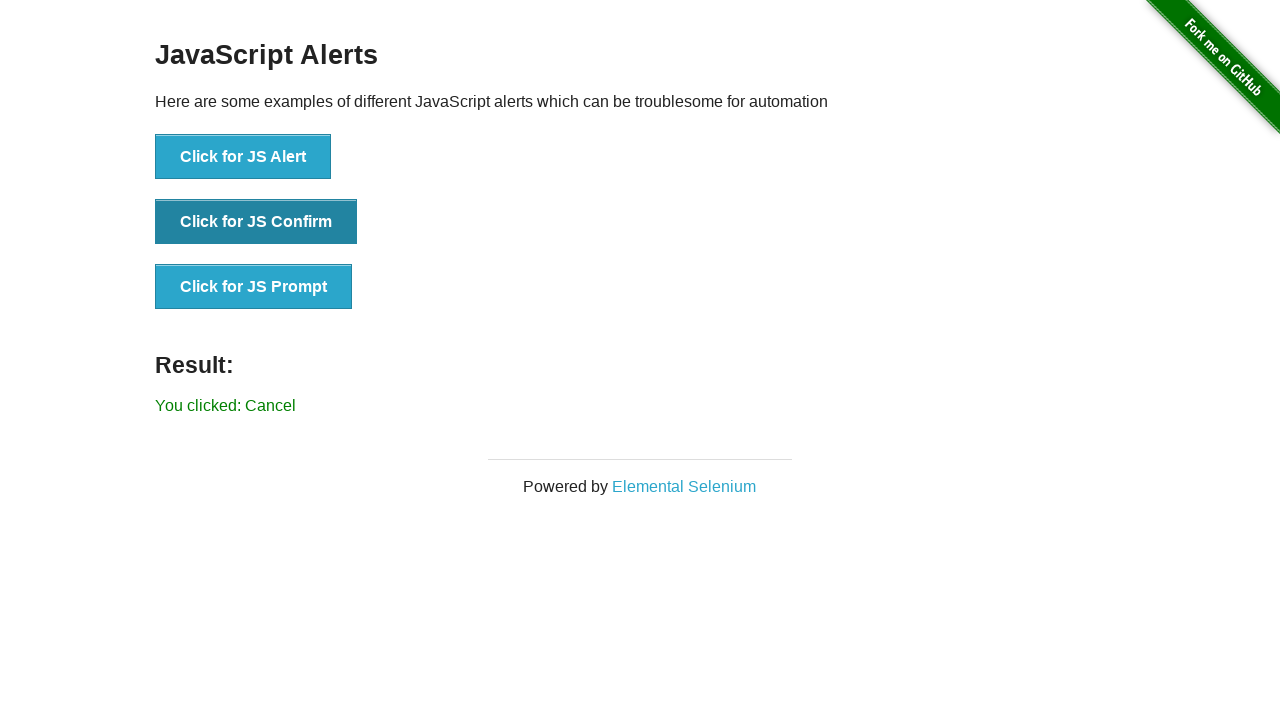

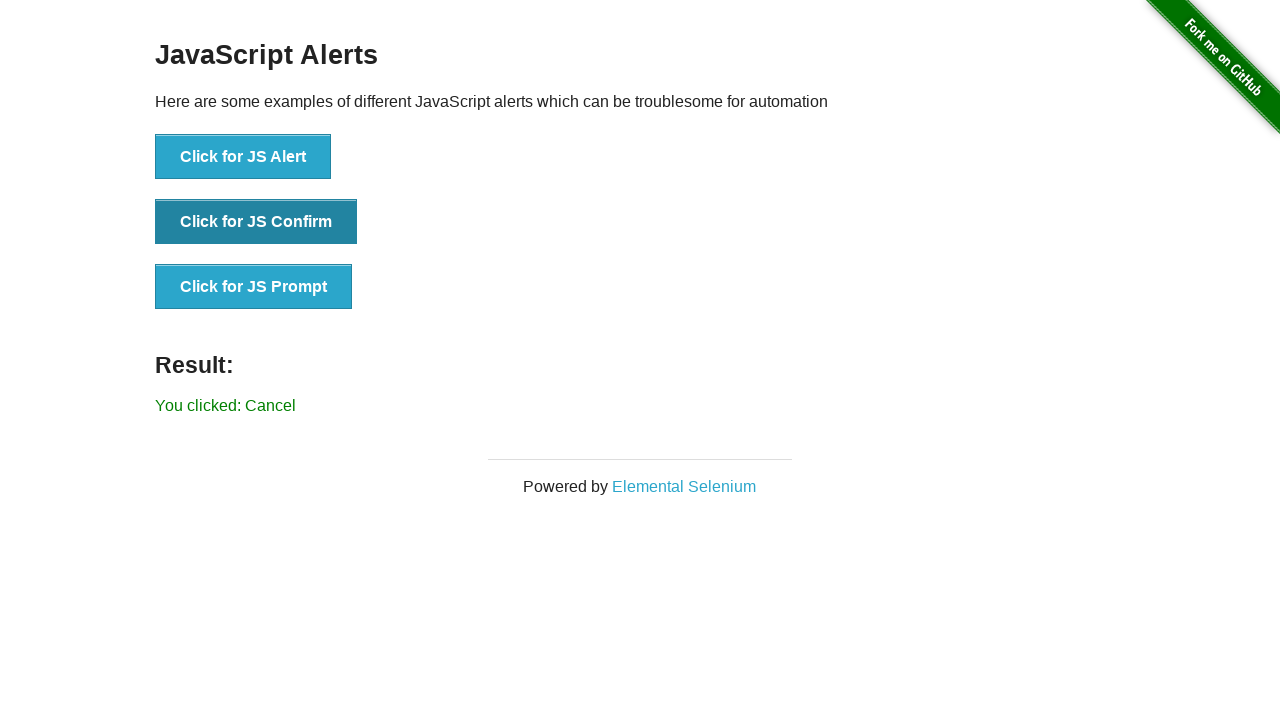